Tests dropdown and checkbox interactions on a travel booking form, including selecting senior citizen discount checkbox and increasing the number of adult passengers

Starting URL: https://rahulshettyacademy.com/dropdownsPractise/

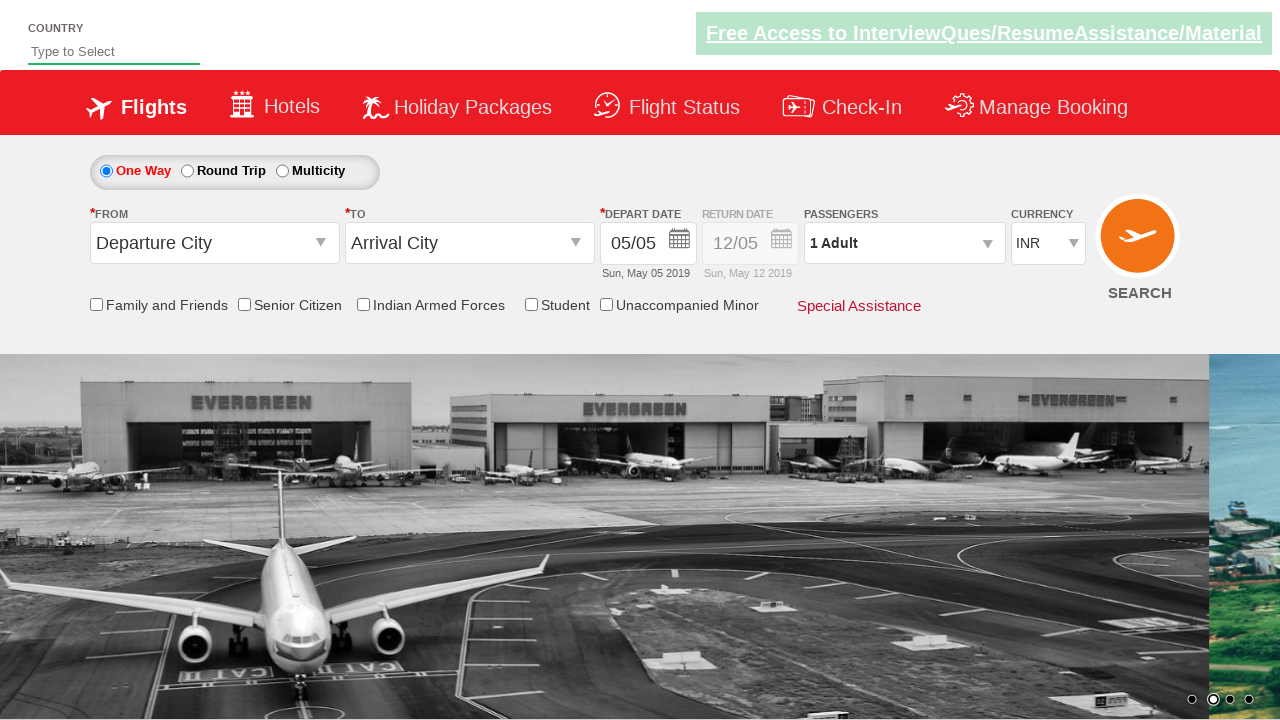

Verified senior citizen checkbox is not selected initially
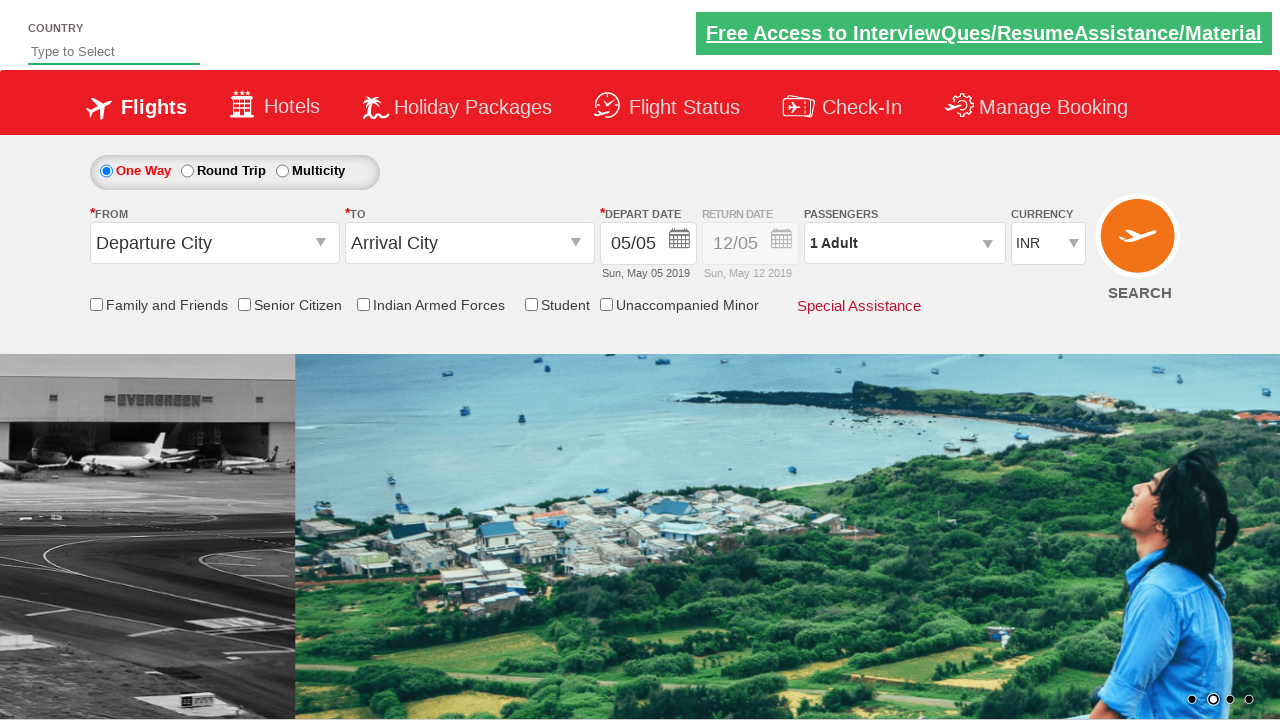

Clicked senior citizen discount checkbox at (244, 304) on #ctl00_mainContent_chk_SeniorCitizenDiscount
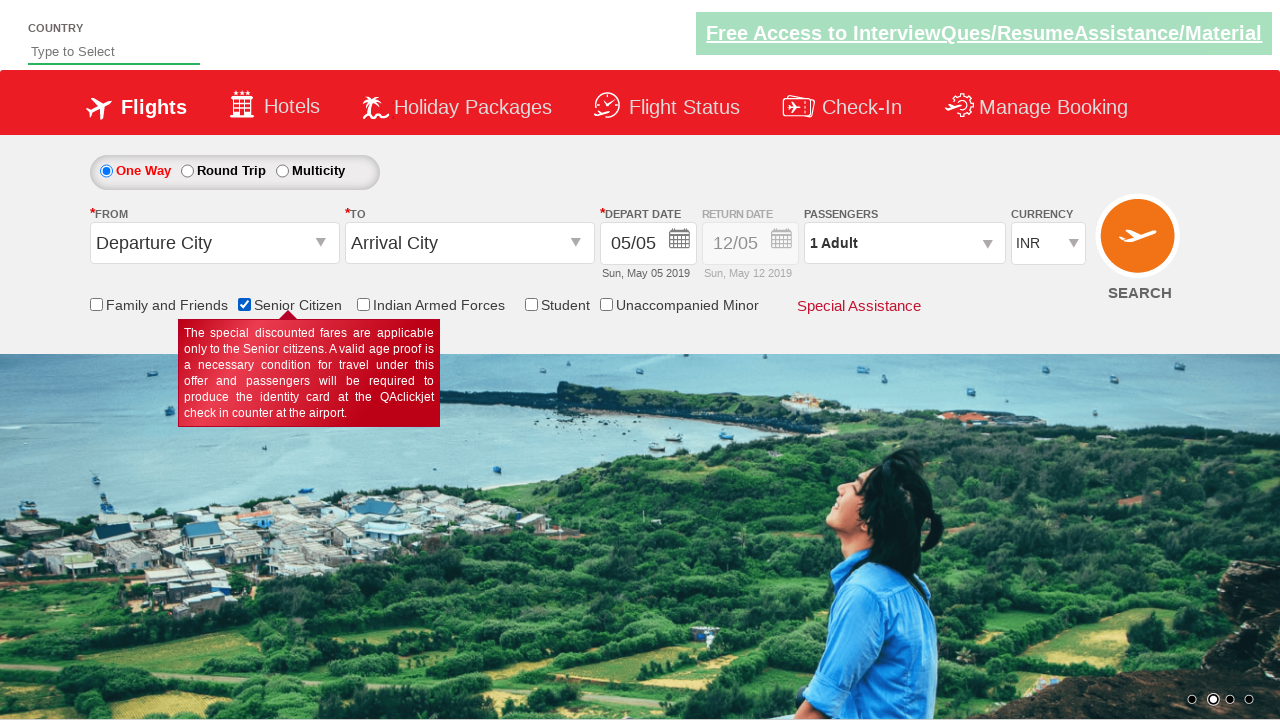

Verified senior citizen checkbox is now selected
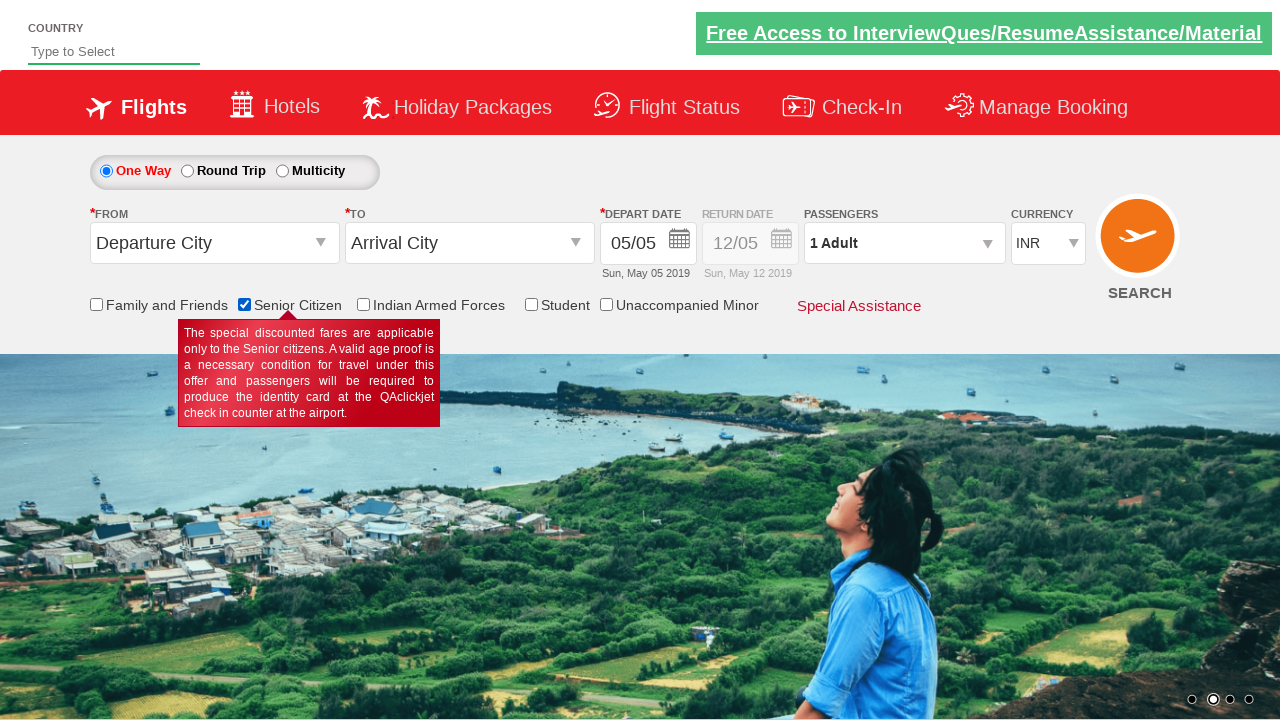

Retrieved checkbox count: 6
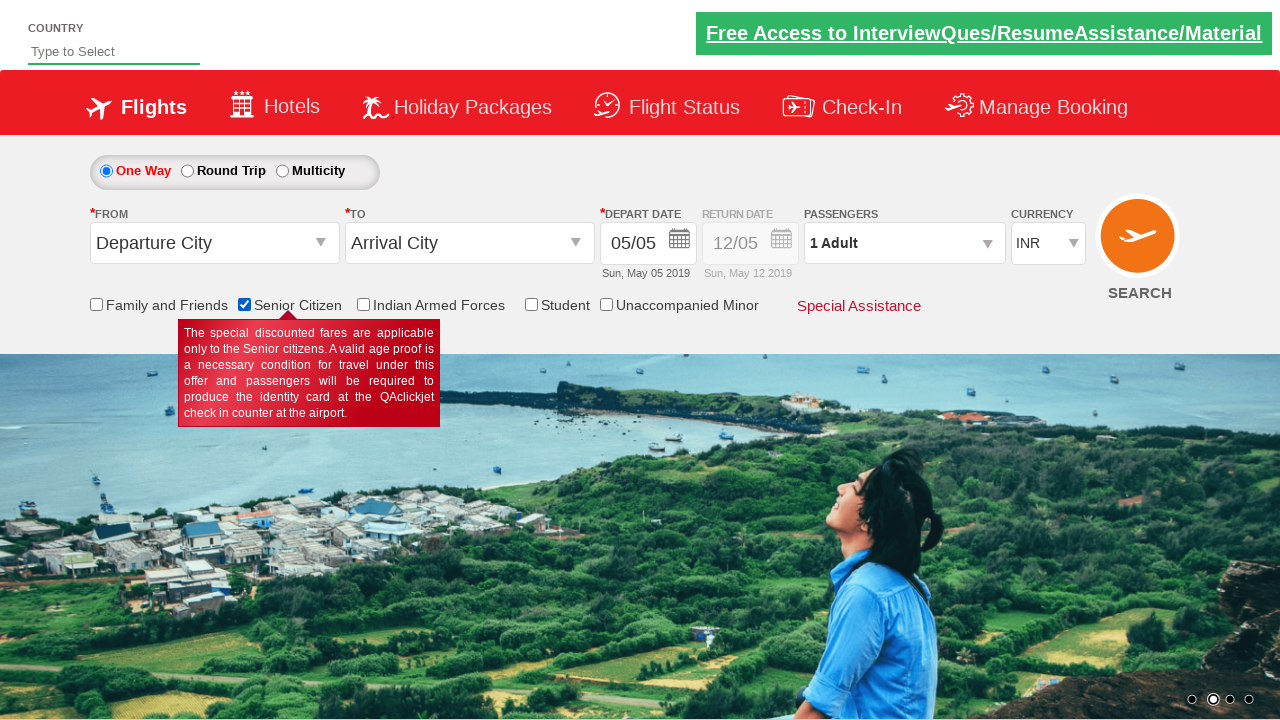

Clicked on passenger info dropdown to open passenger selection at (904, 243) on #divpaxinfo
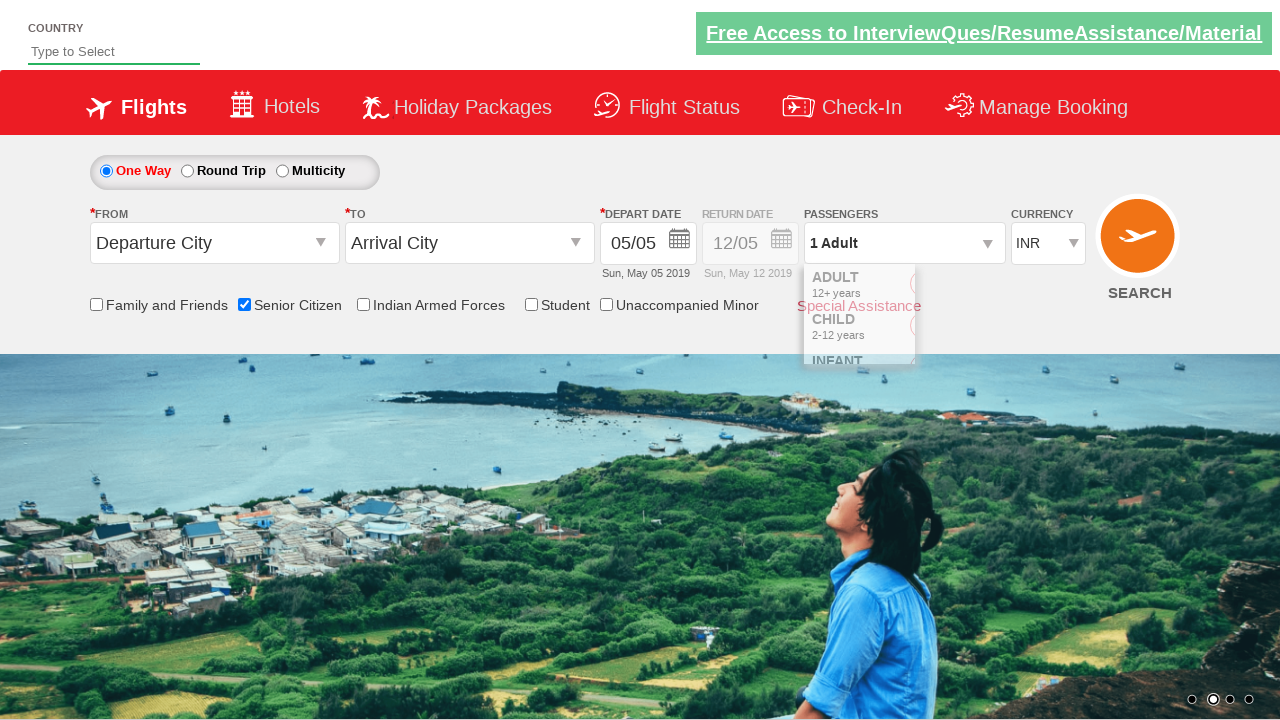

Clicked to increase adult count (increment 1 of 4) at (982, 288) on #hrefIncAdt
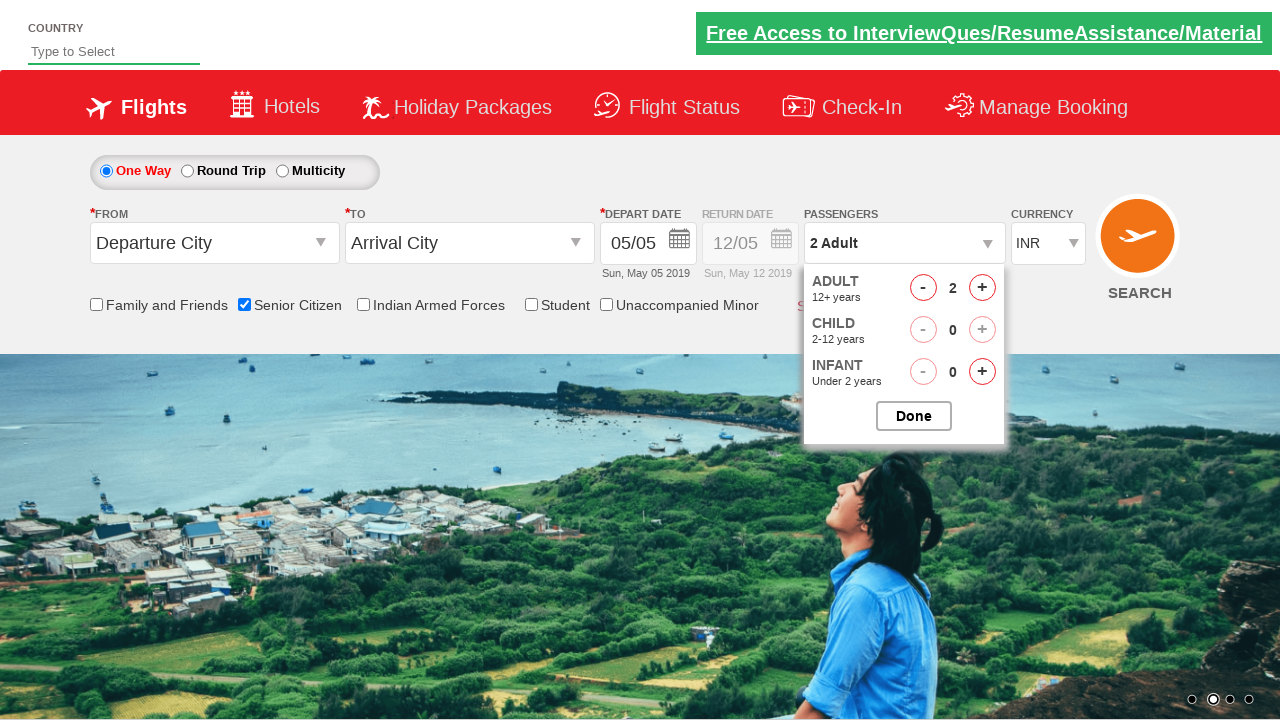

Clicked to increase adult count (increment 2 of 4) at (982, 288) on #hrefIncAdt
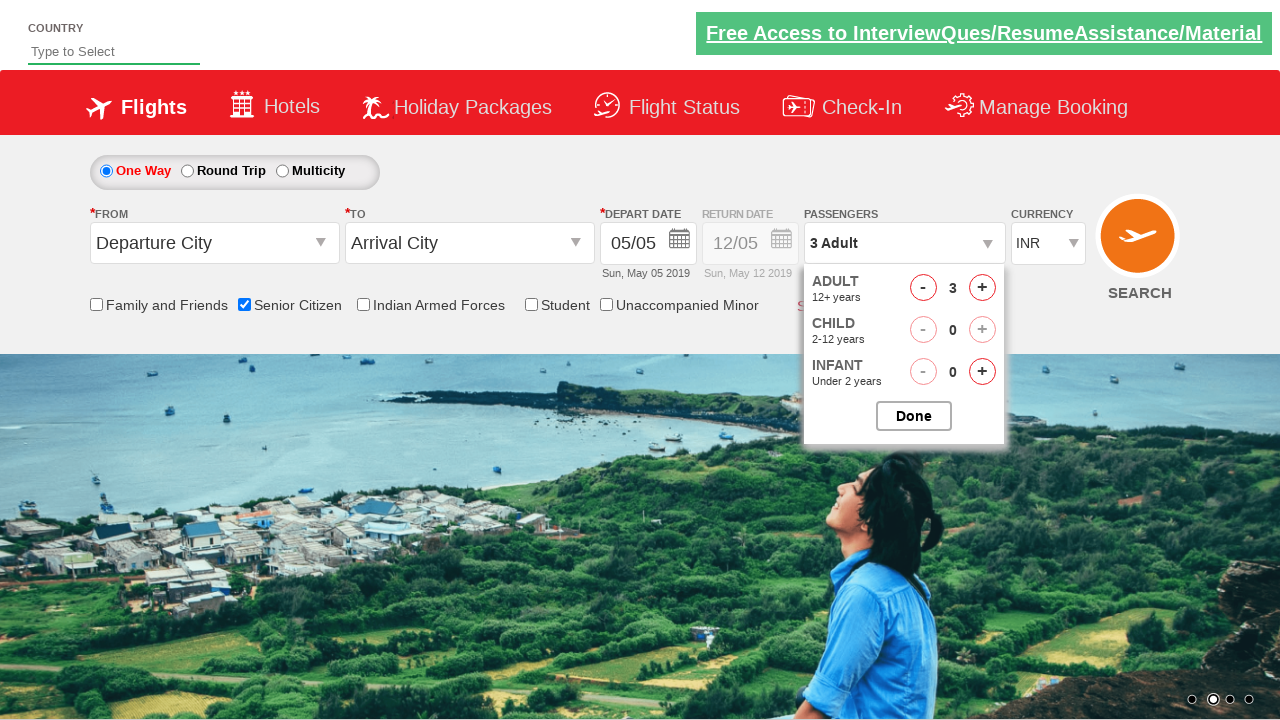

Clicked to increase adult count (increment 3 of 4) at (982, 288) on #hrefIncAdt
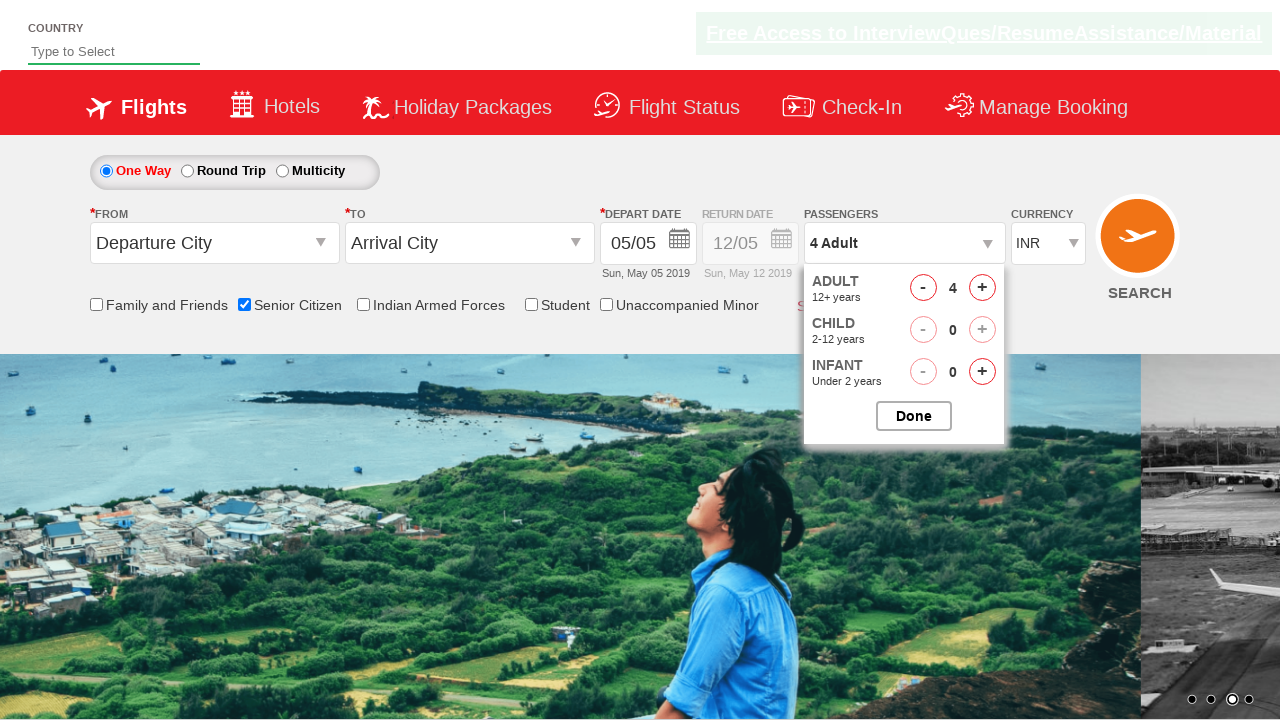

Clicked to increase adult count (increment 4 of 4) at (982, 288) on #hrefIncAdt
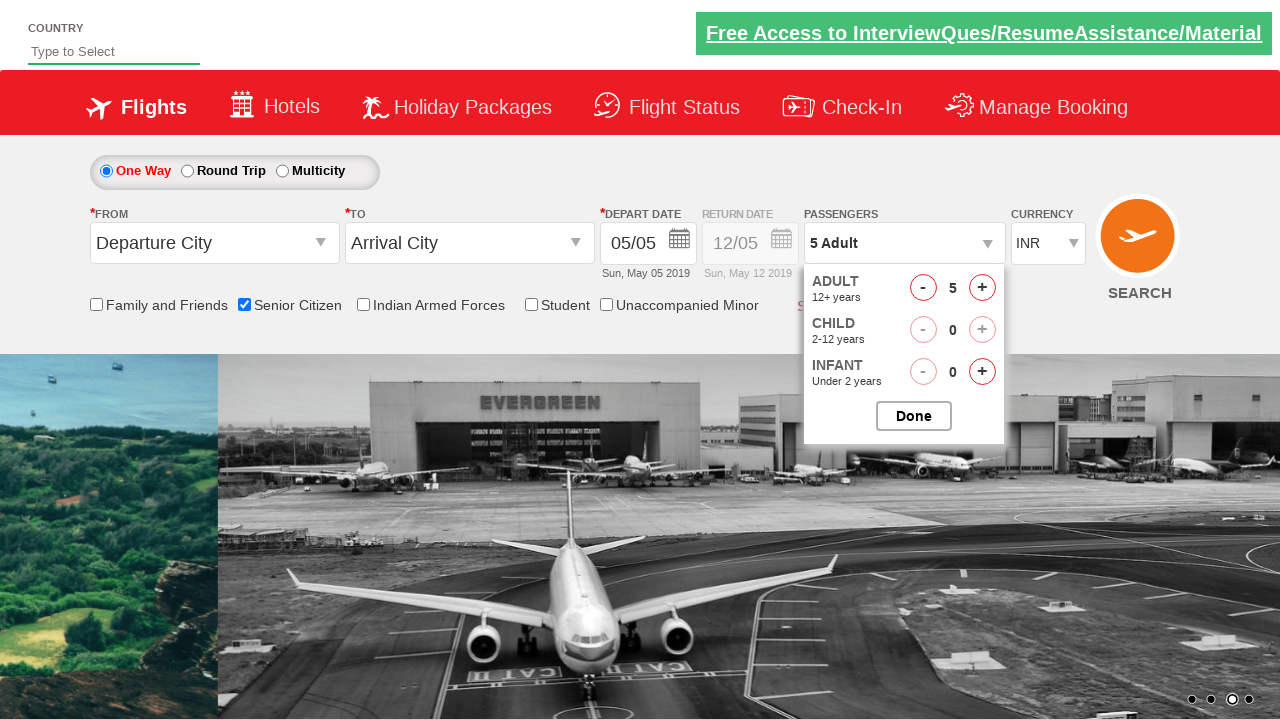

Closed the passenger selection dropdown at (914, 416) on #btnclosepaxoption
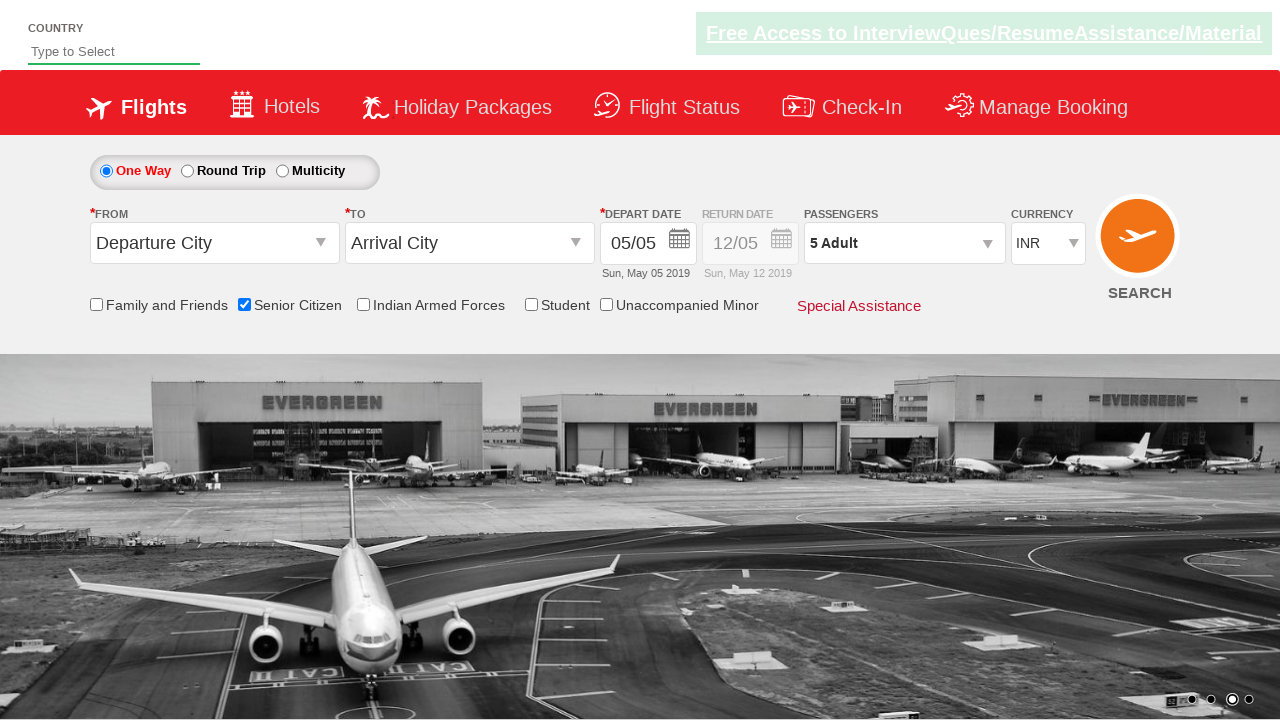

Retrieved passenger info text: '5 Adult'
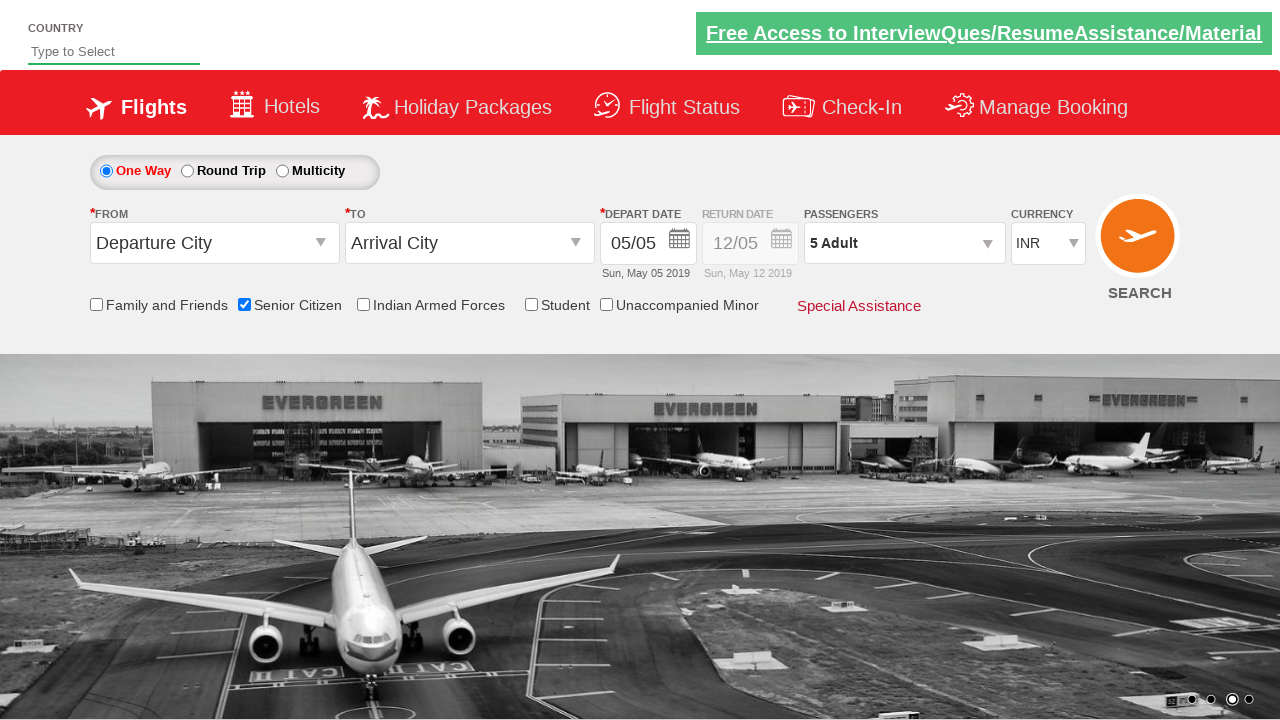

Verified passenger count is '5 Adult'
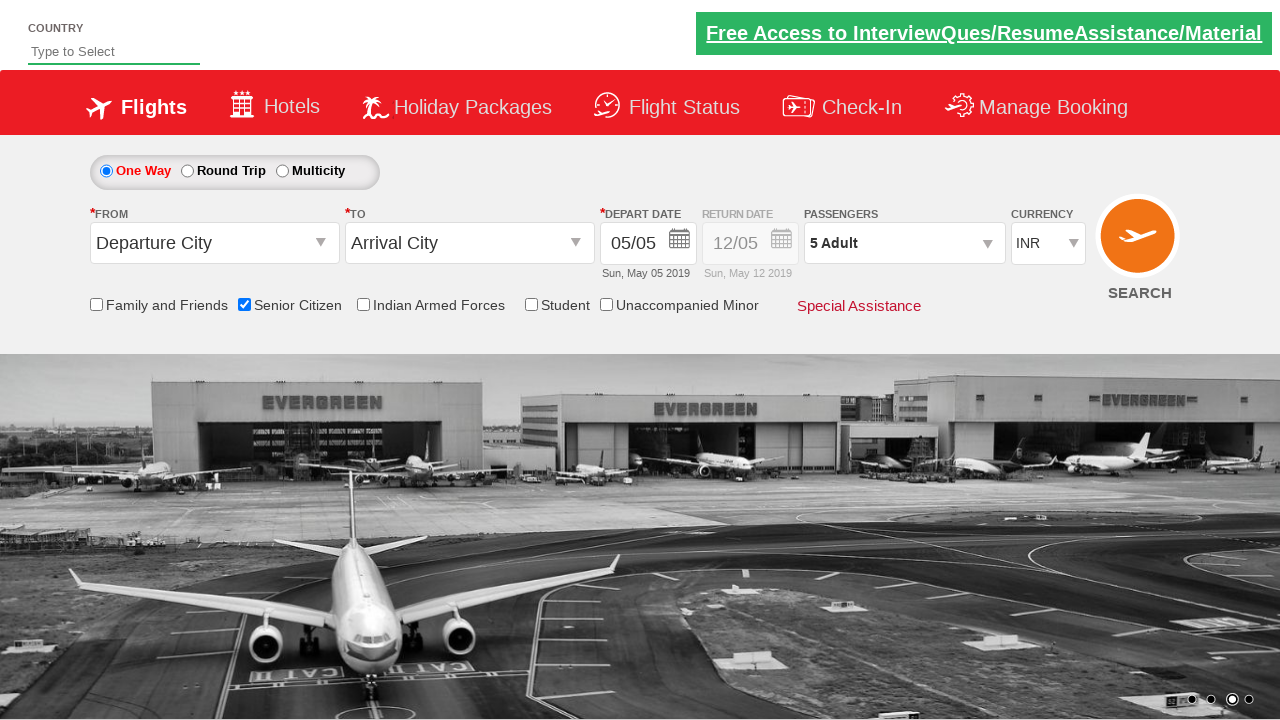

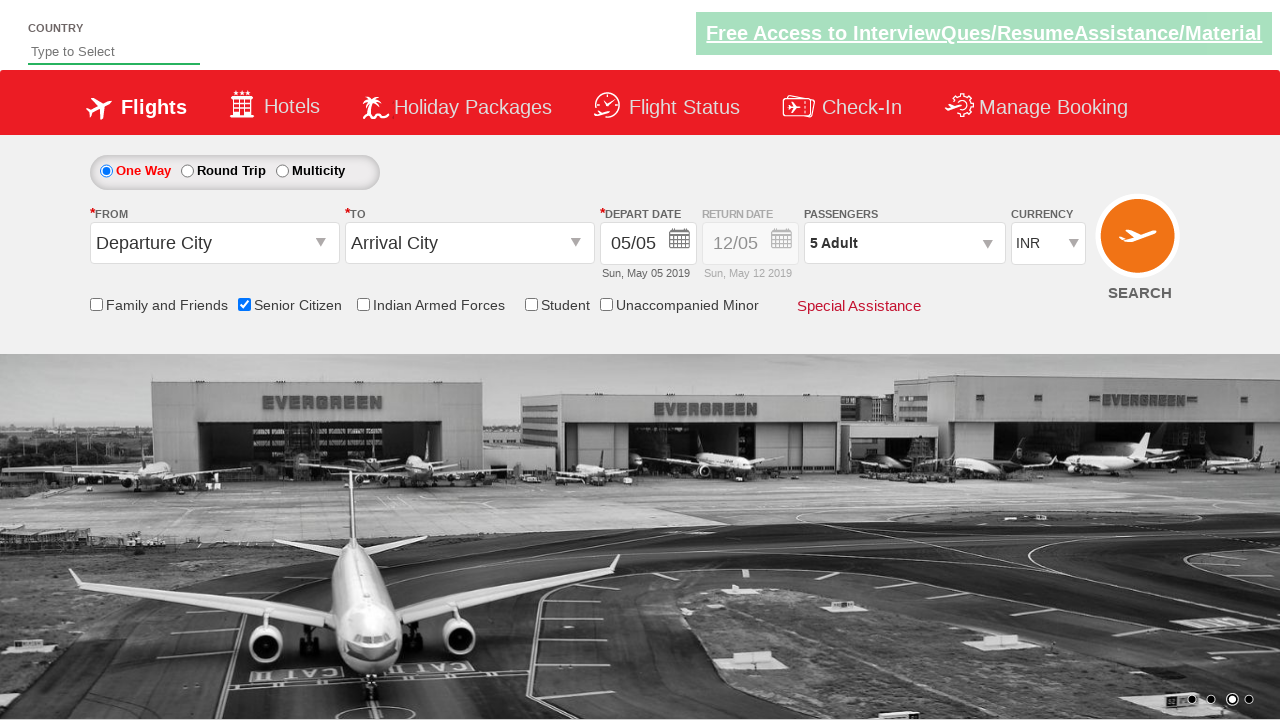